Tests AJAX functionality by clicking a button and waiting for dynamically loaded content to appear

Starting URL: http://uitestingplayground.com/ajax

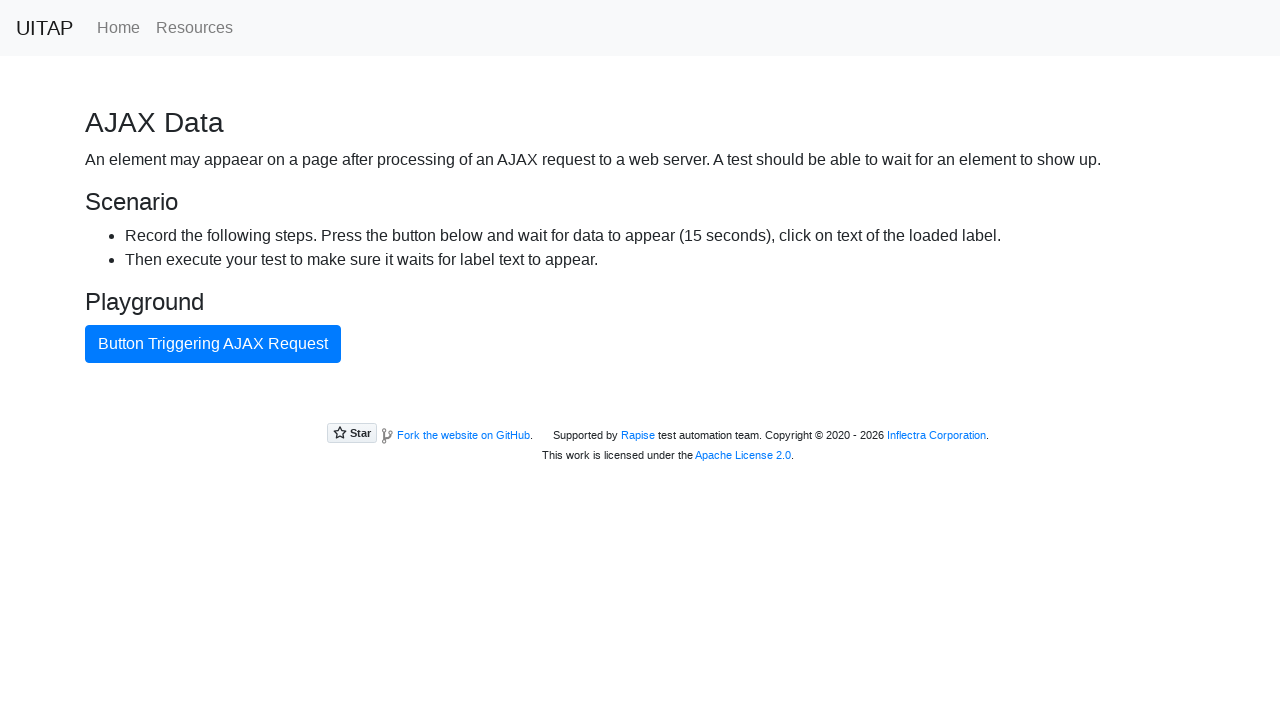

Clicked AJAX button to trigger dynamic content loading at (213, 344) on button#ajaxButton
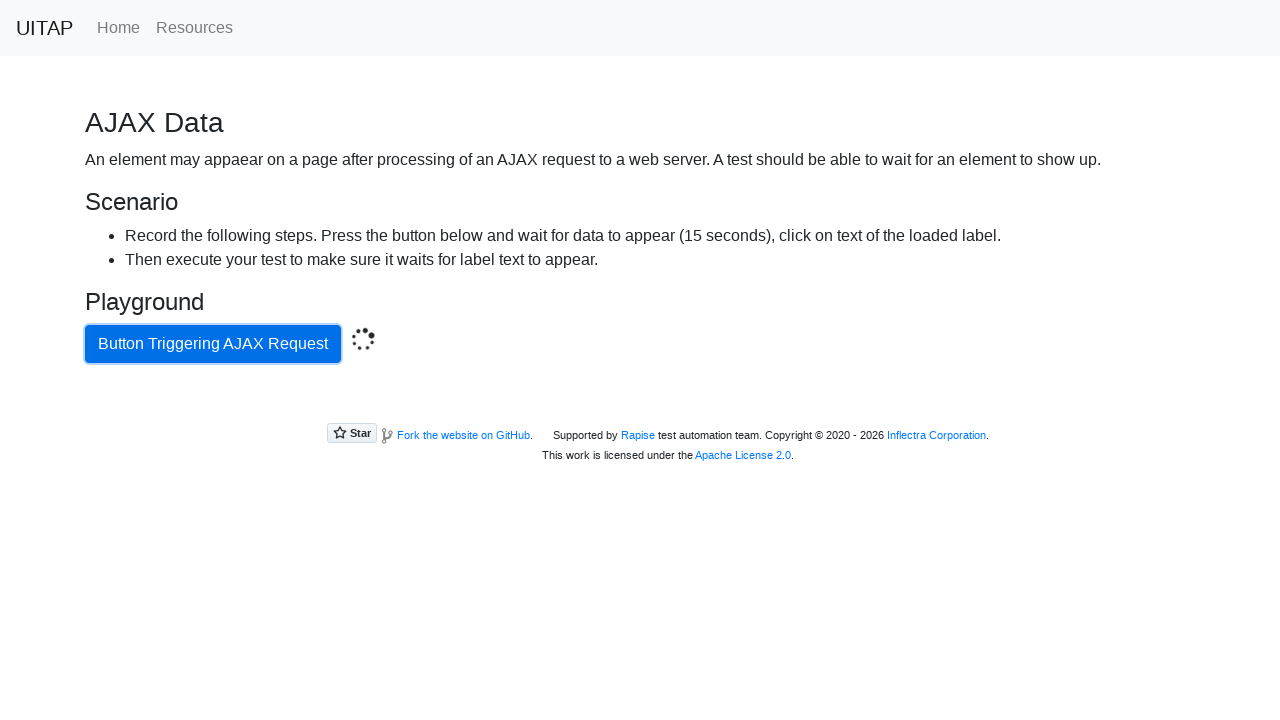

Waited for success message to appear and dynamically loaded content is now visible
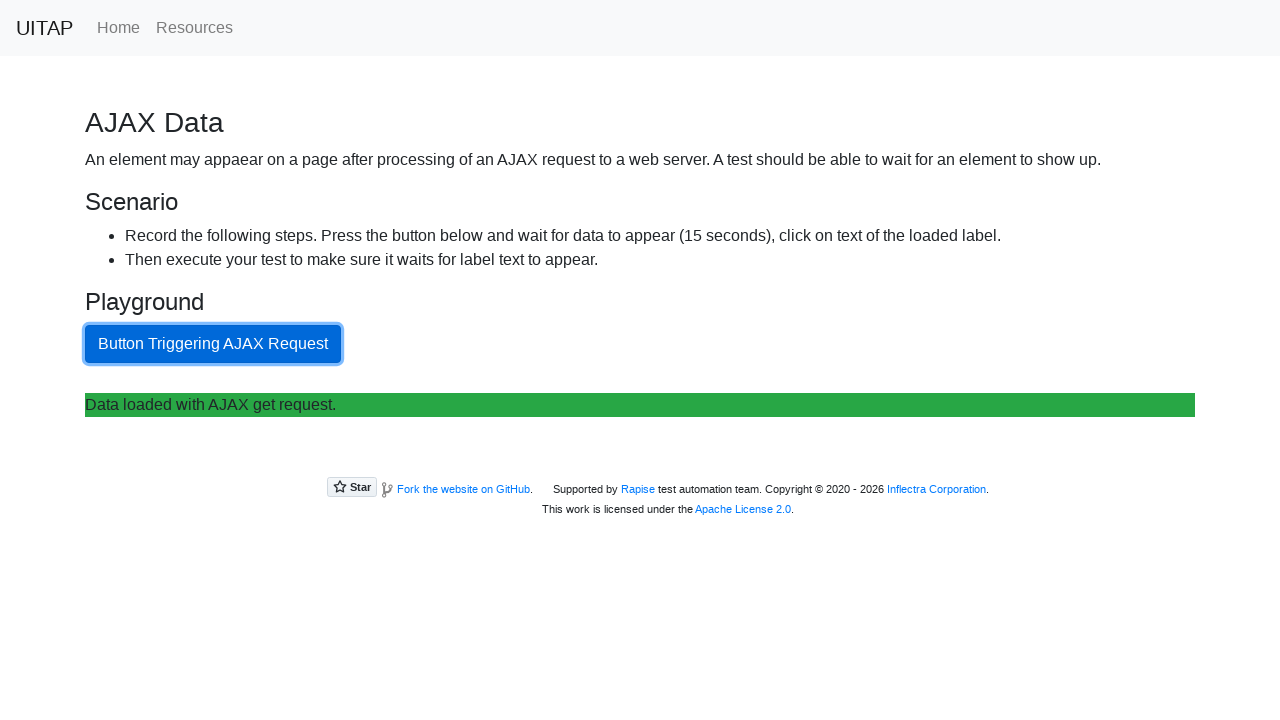

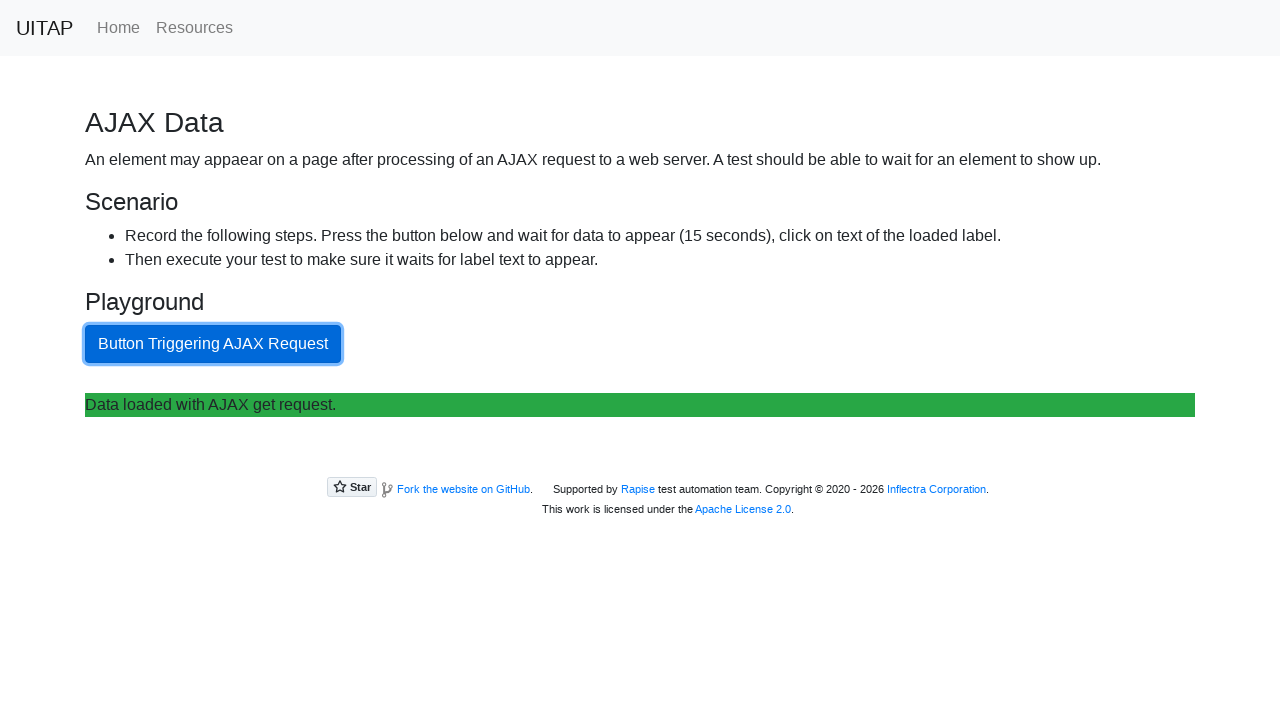